Navigates to SmallPDF merge tool and clicks the Choose Files button to initiate file selection for PDF merging

Starting URL: https://smallpdf.com/merge-pdf

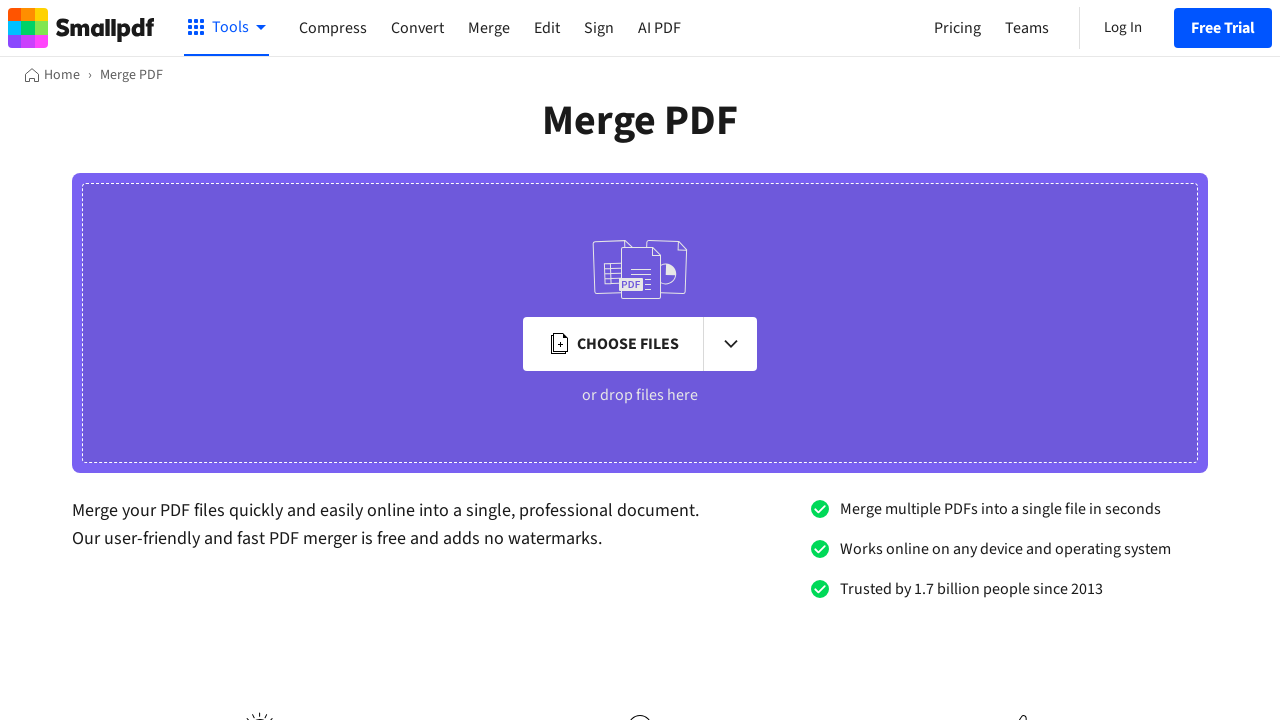

Navigated to SmallPDF merge PDF tool
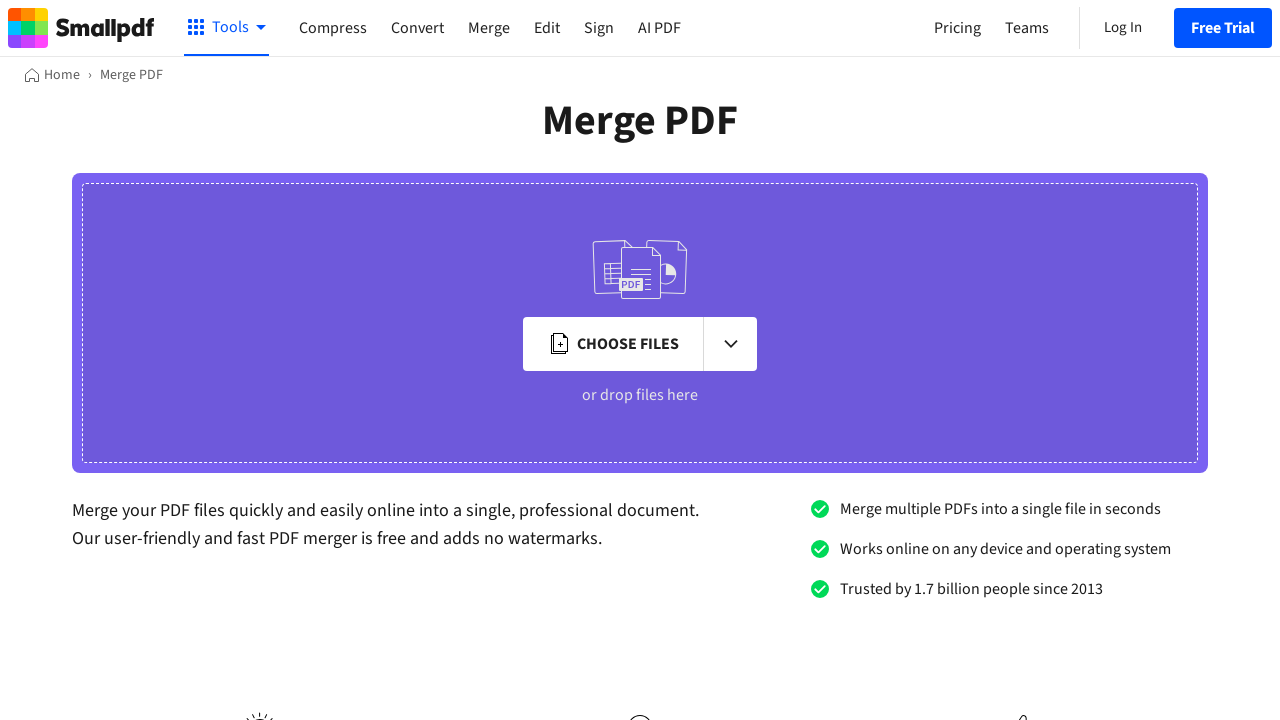

Clicked the Choose Files button to initiate file selection at (628, 344) on text=Choose Files
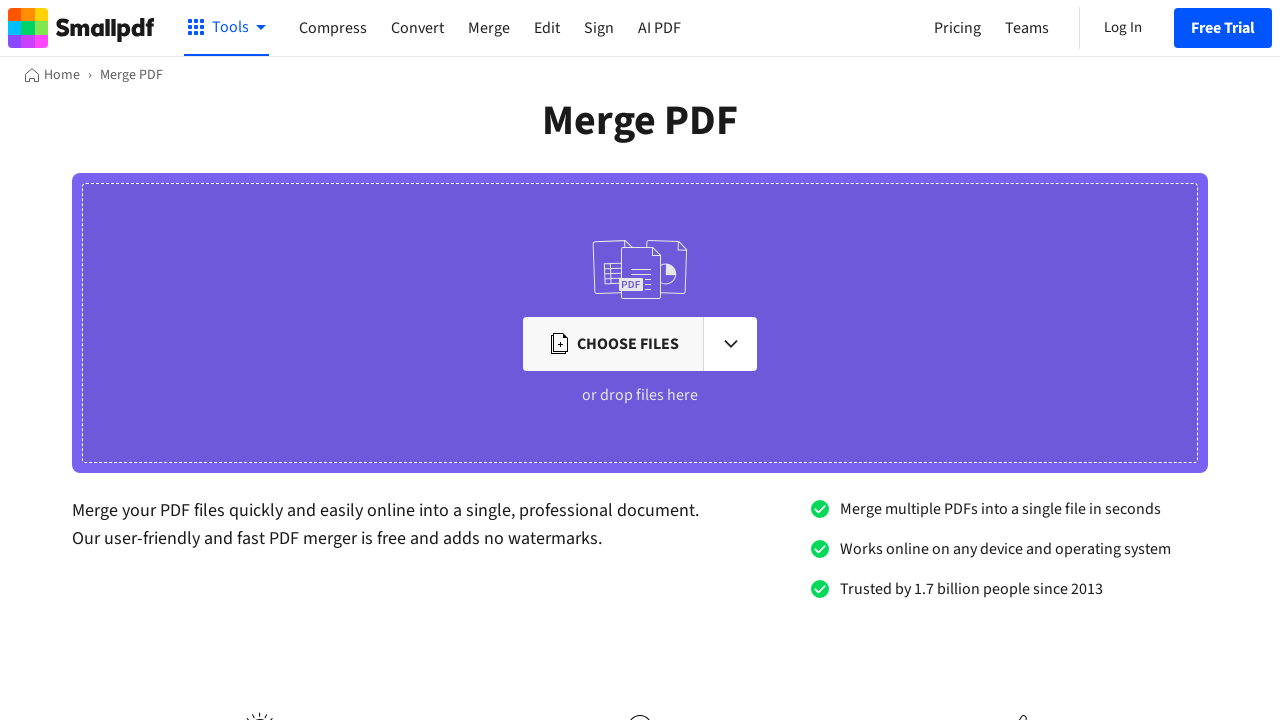

Waited 2 seconds for file picker response
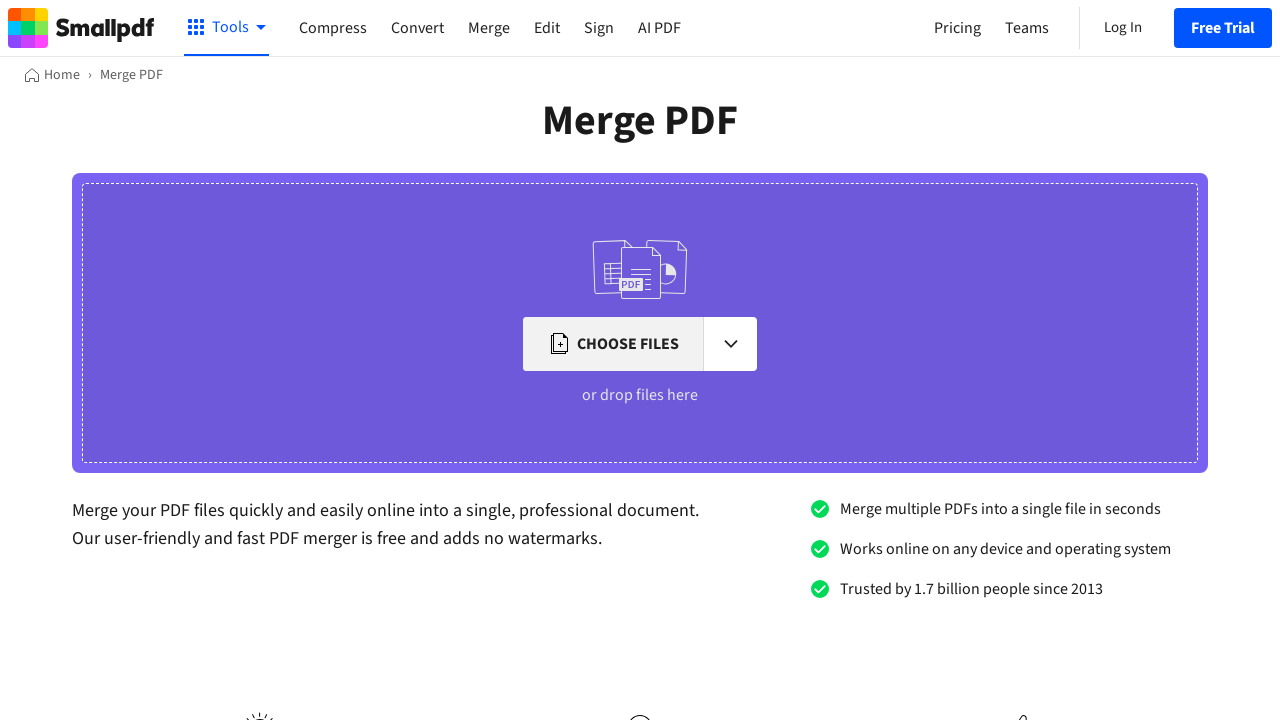

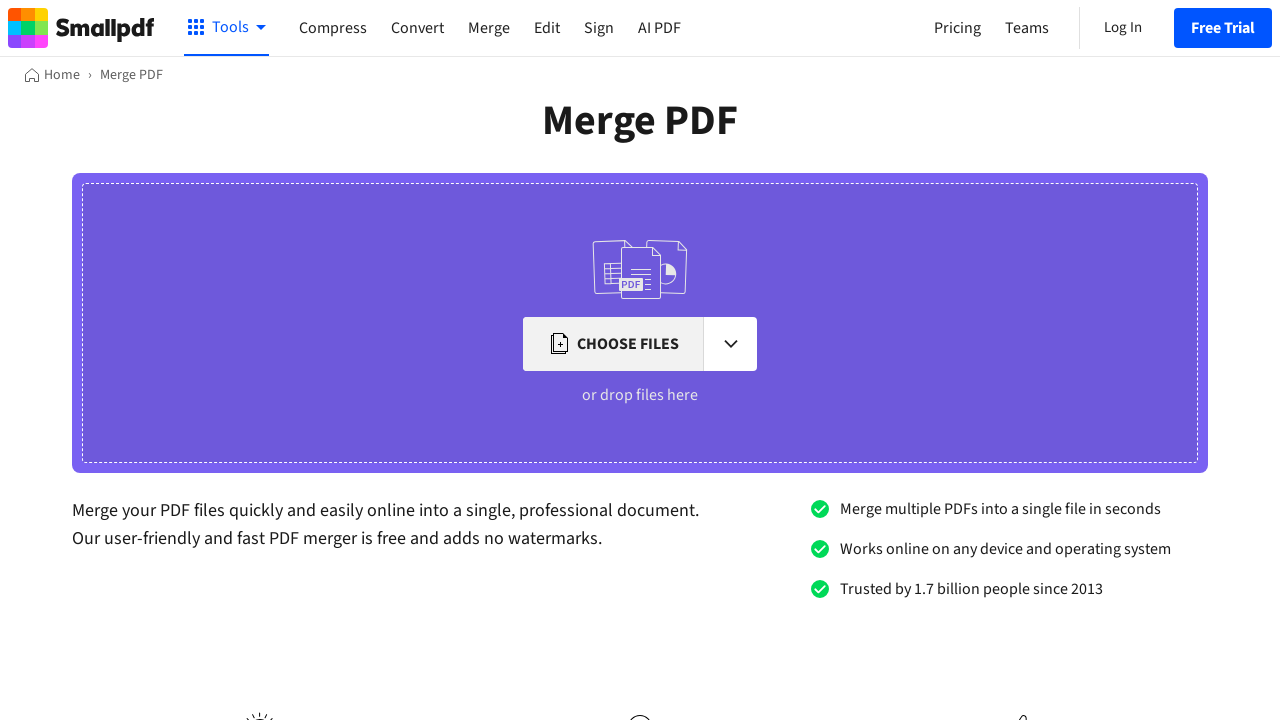